Tests handling of an overlapped input element by scrolling to make it accessible, then filling it with text and verifying the value was entered correctly.

Starting URL: http://uitestingplayground.com/overlapped

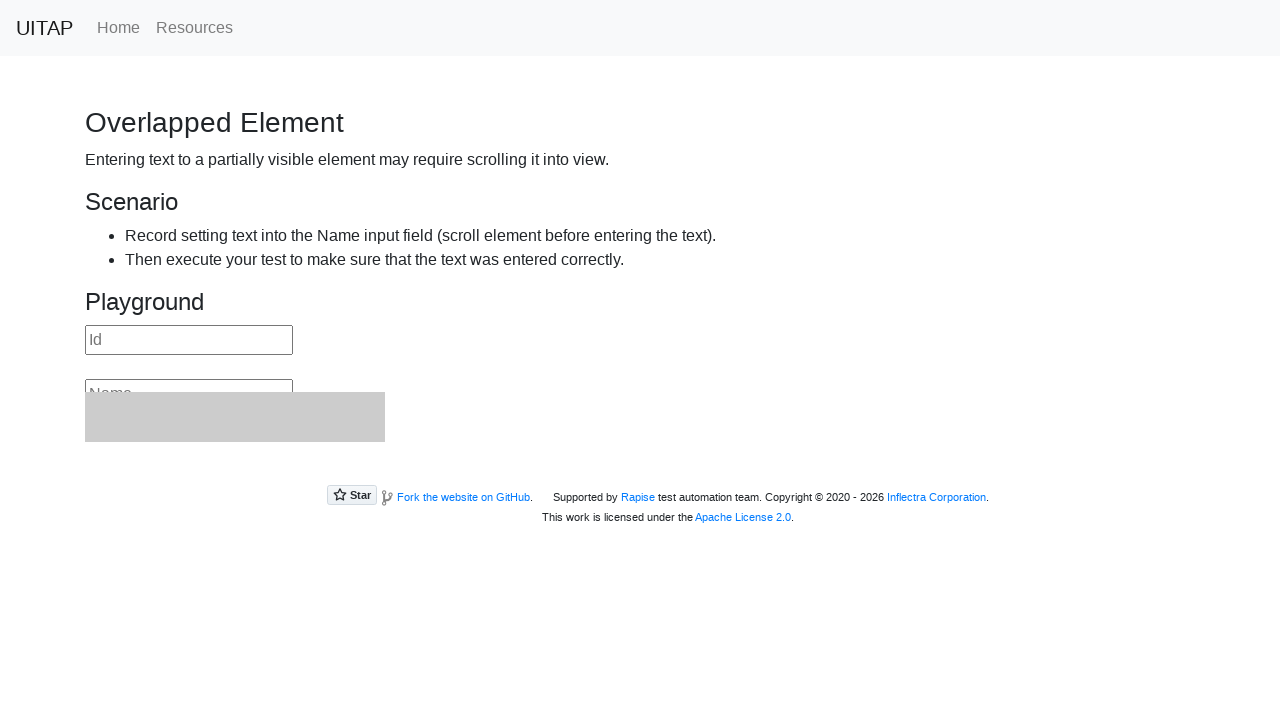

Located input element with placeholder 'Name'
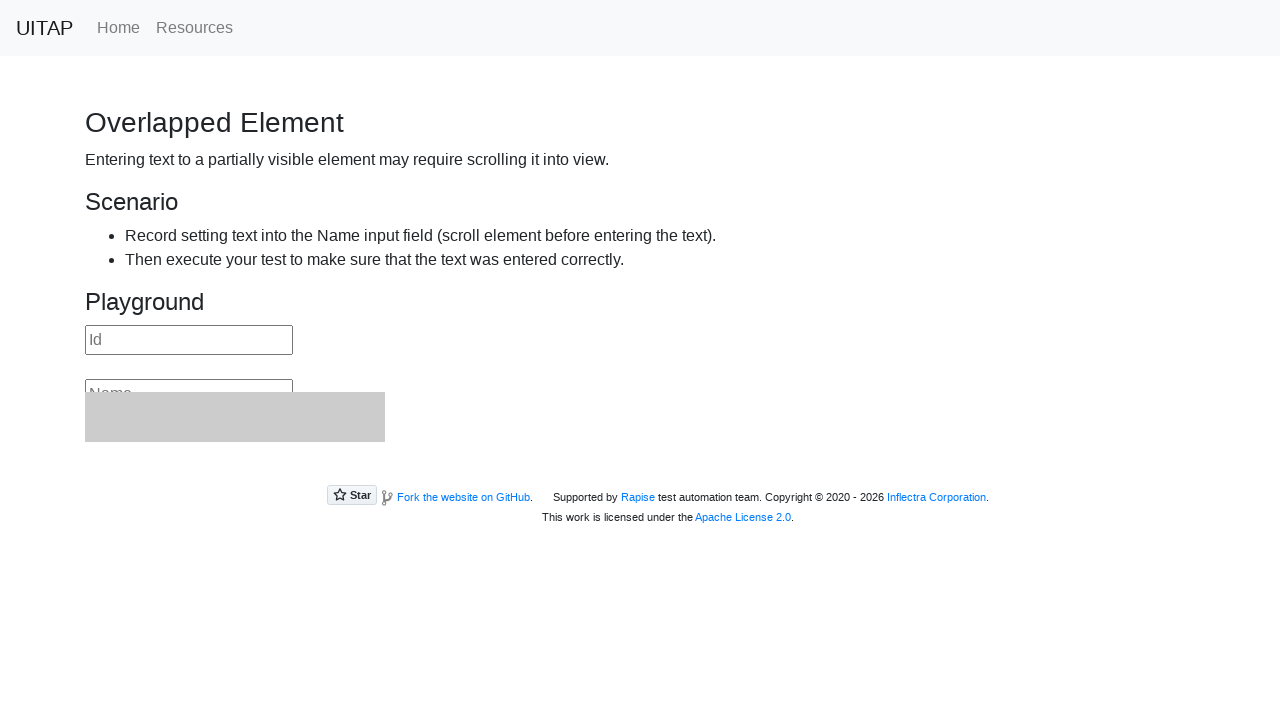

Hovered over parent div of input element at (640, 375) on internal:attr=[placeholder="Name"i] >> ..
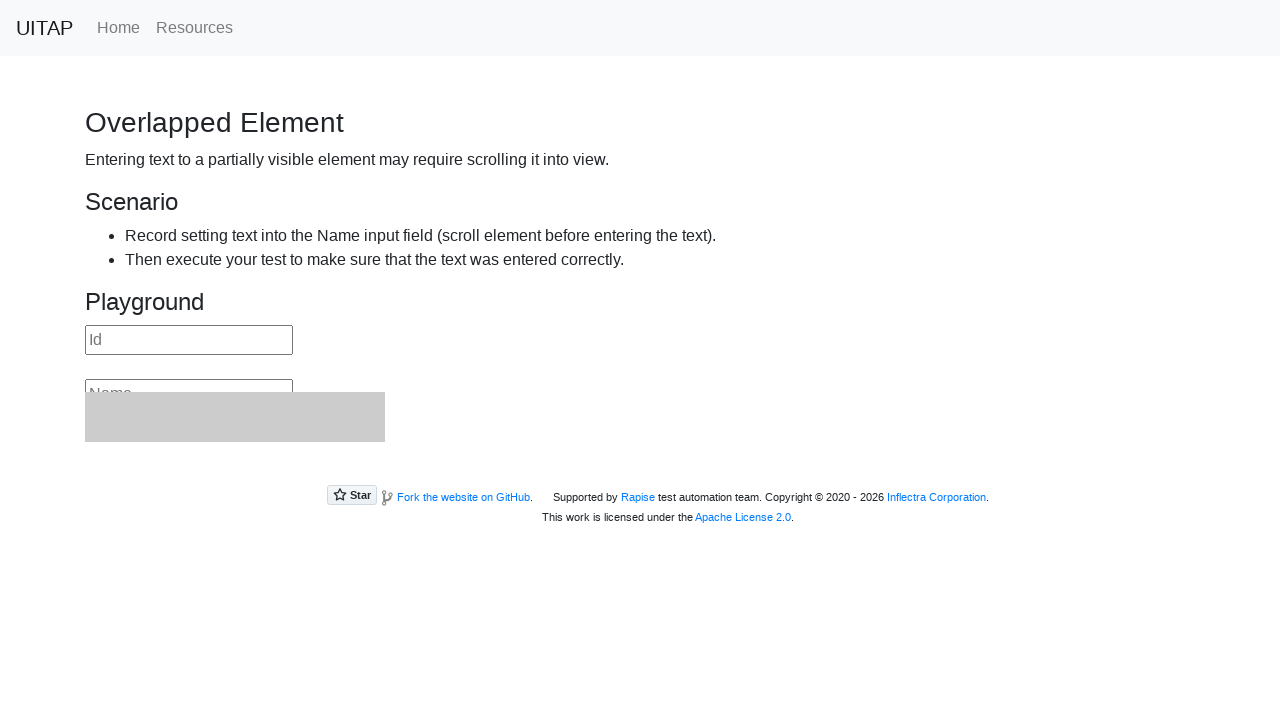

Scrolled down 200px to make overlapped input accessible
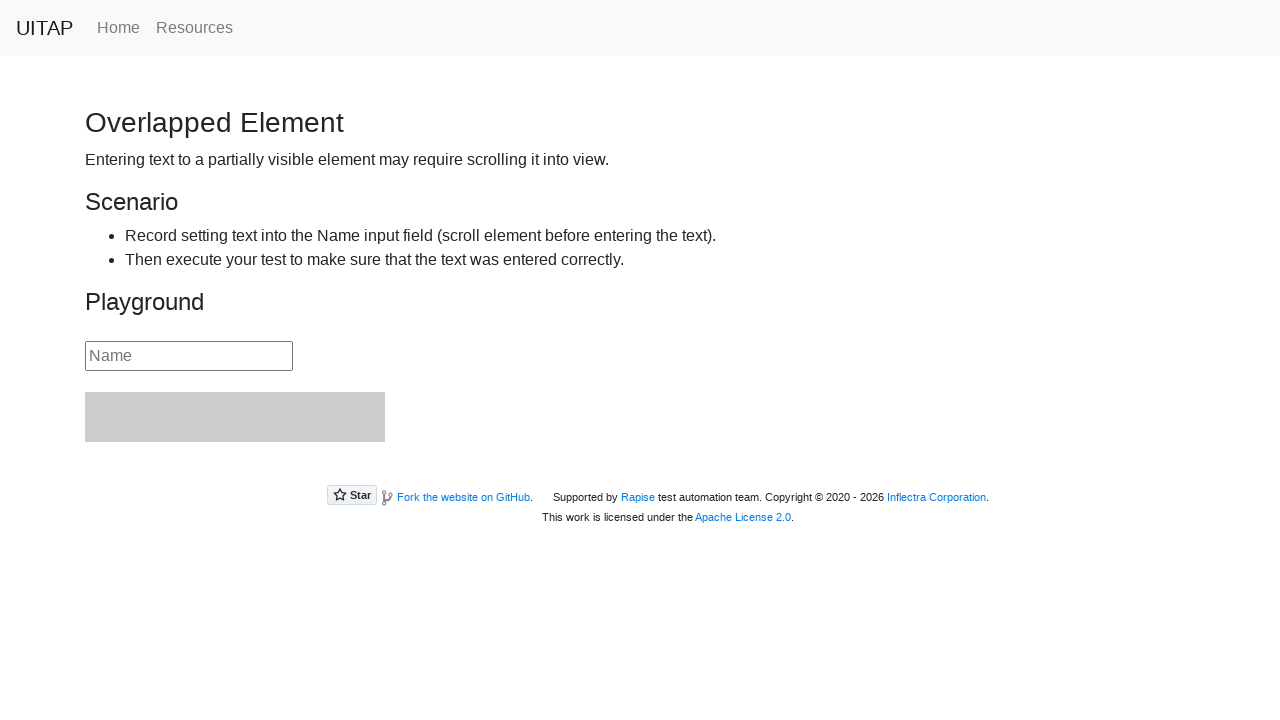

Verified input element is ready after scrolling
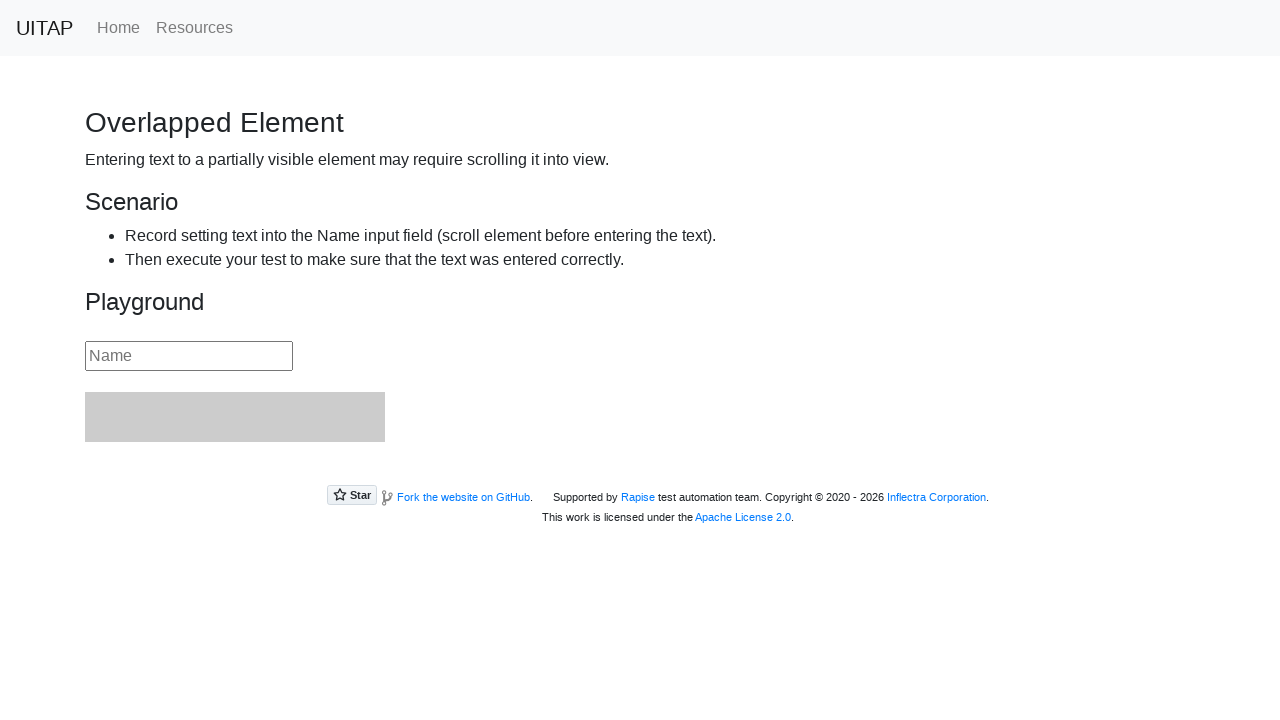

Filled input element with 'automation_test' on internal:attr=[placeholder="Name"i]
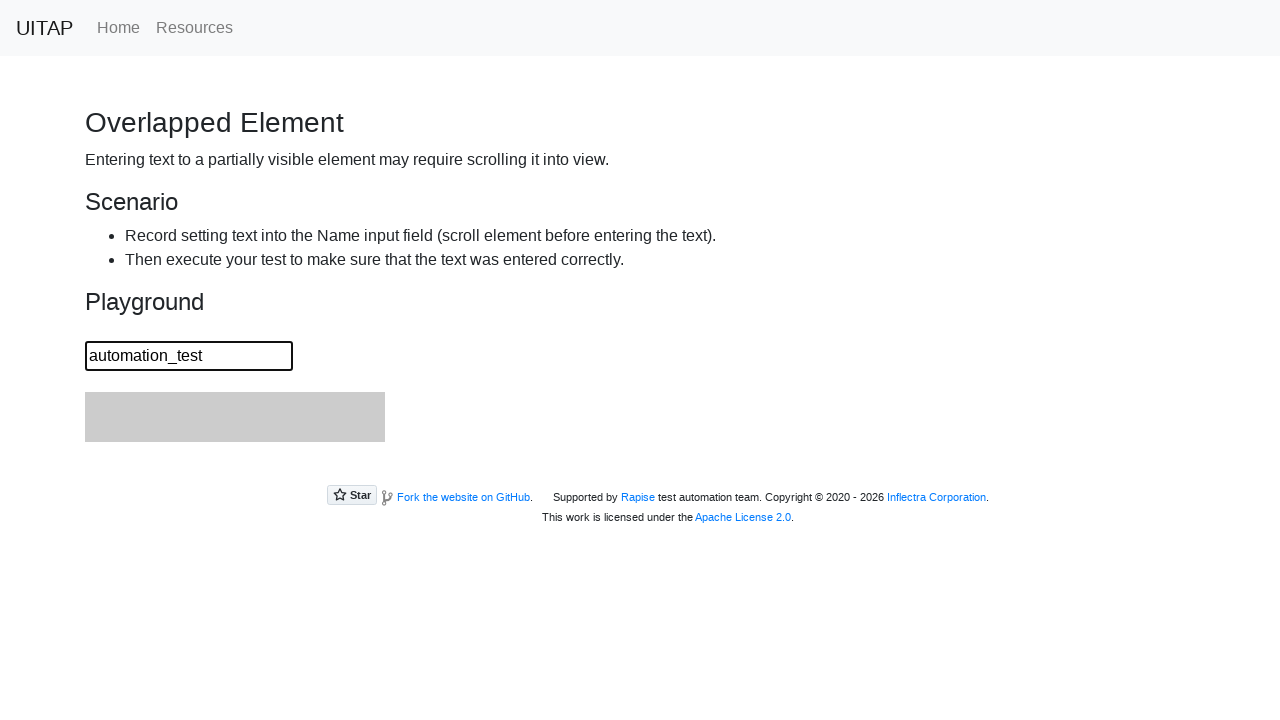

Verified input value is 'automation_test'
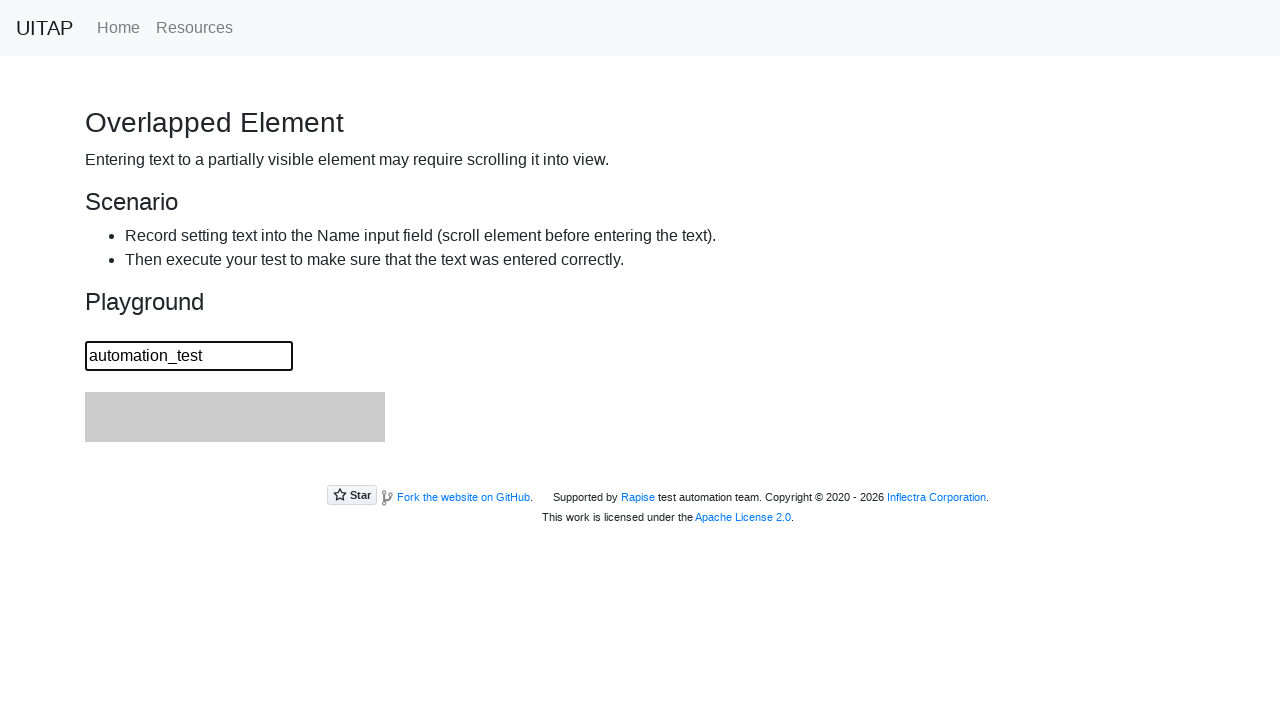

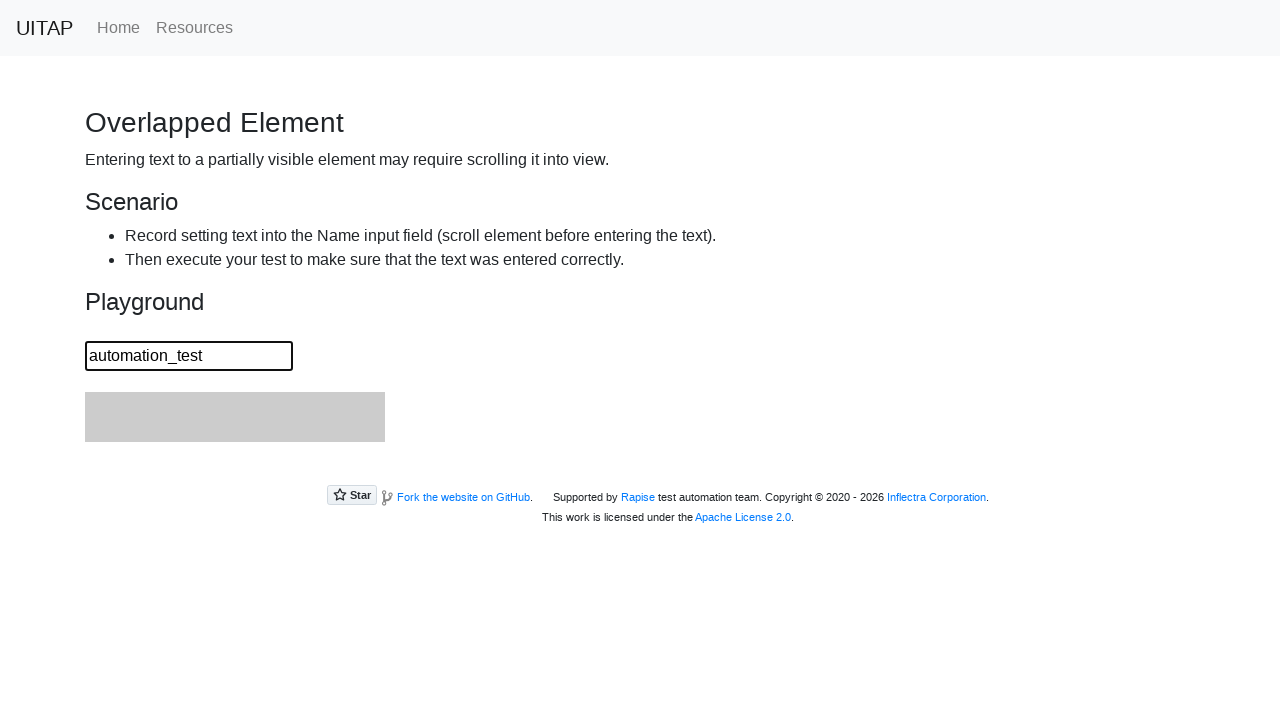